Navigates to a demo table page and filters usernames based on length condition (greater than 6 characters)

Starting URL: http://automationbykrishna.com/

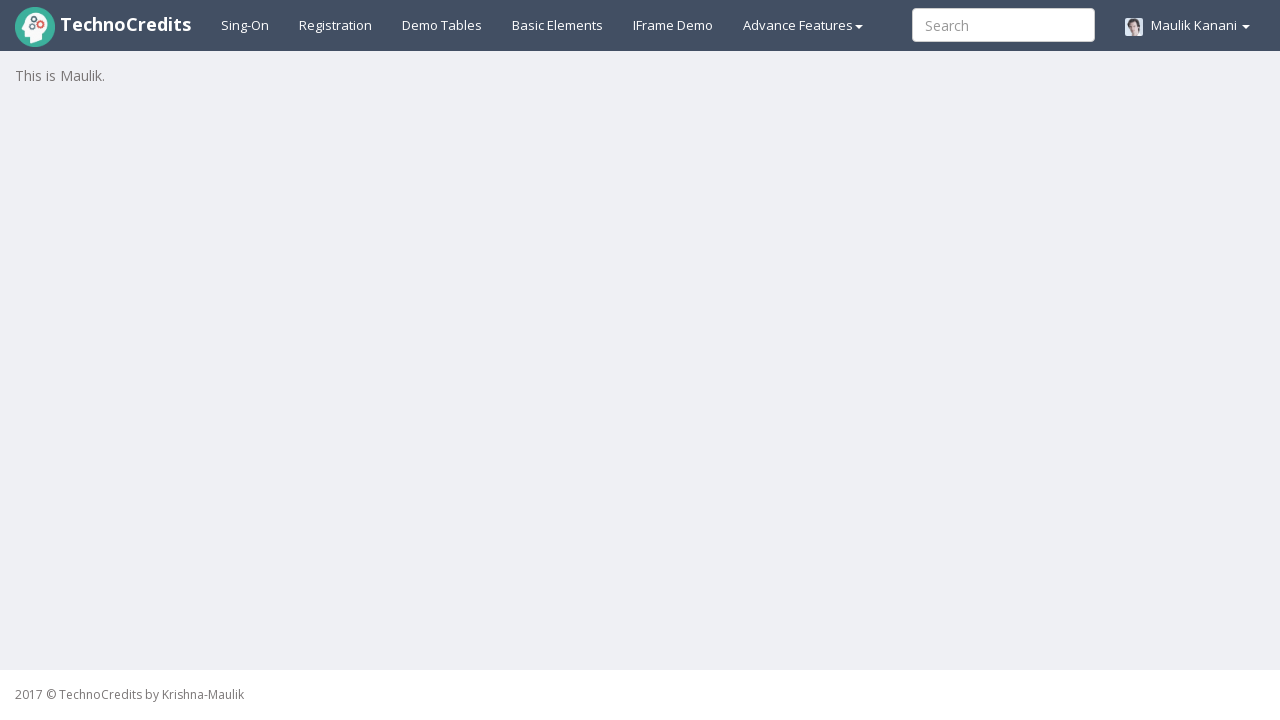

Clicked on the demo table link at (442, 25) on #demotable
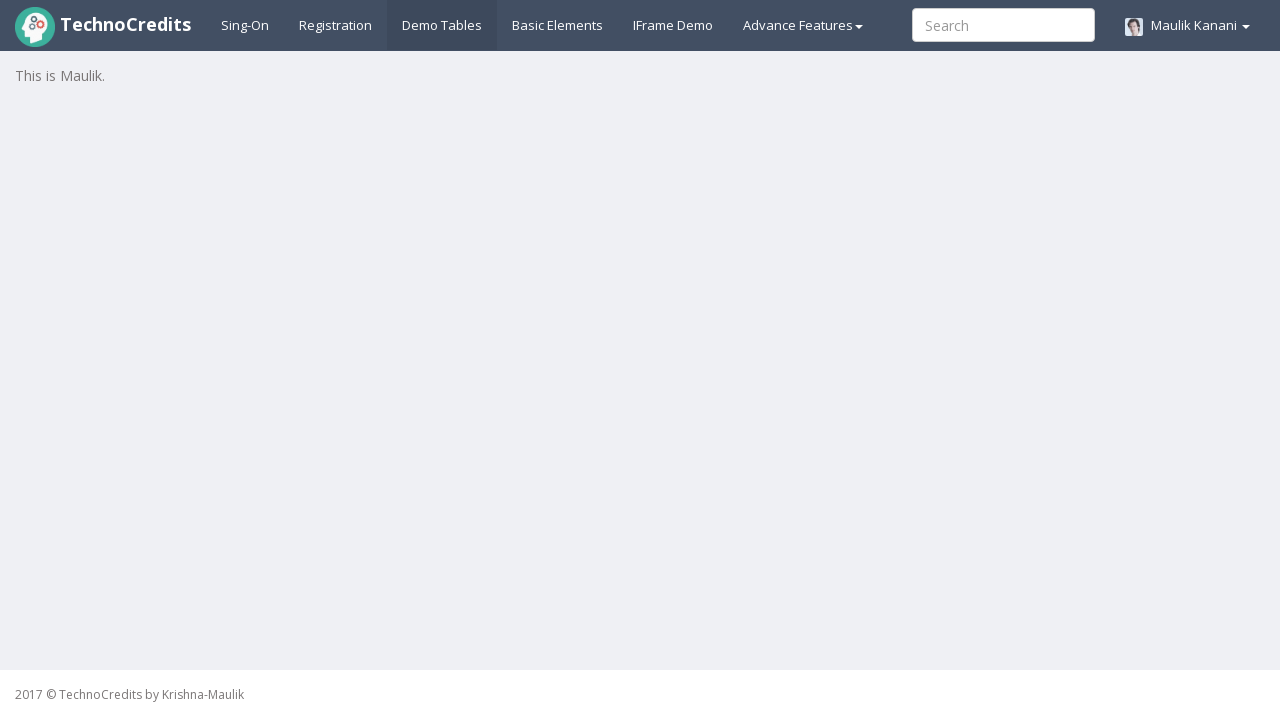

Table with id 'table1' is now visible
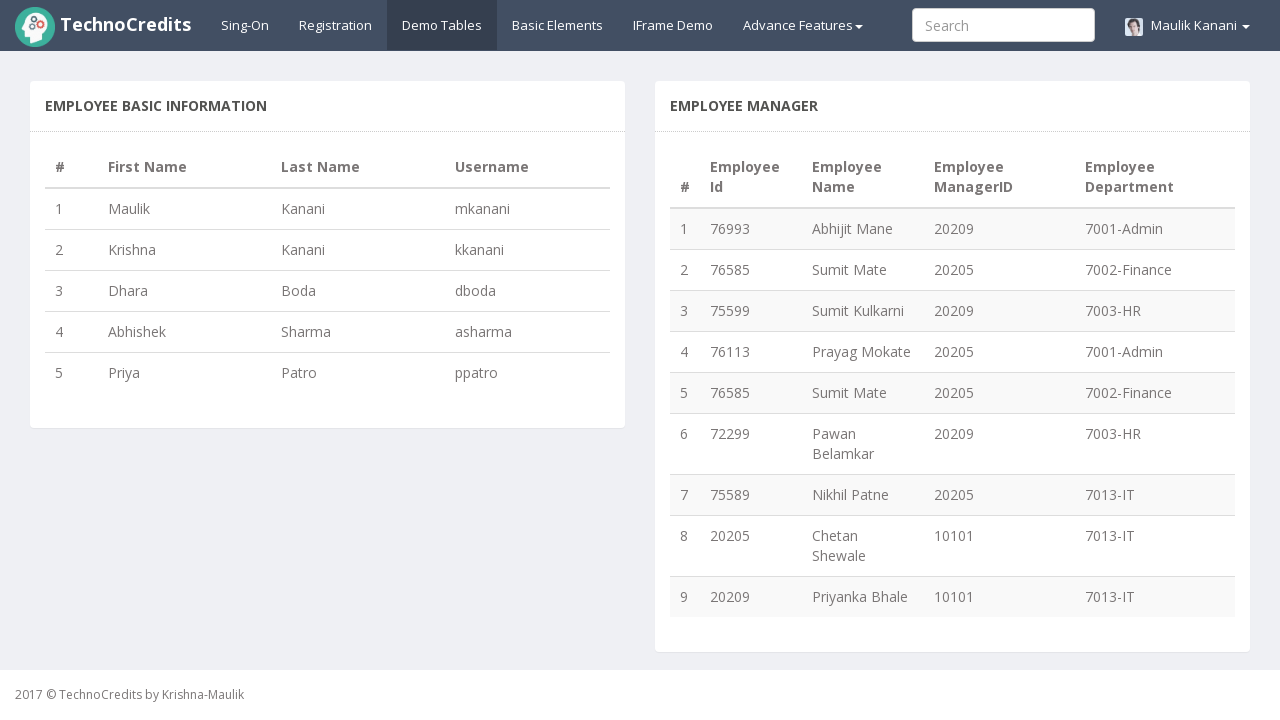

Retrieved all username elements from the 4th column of the table
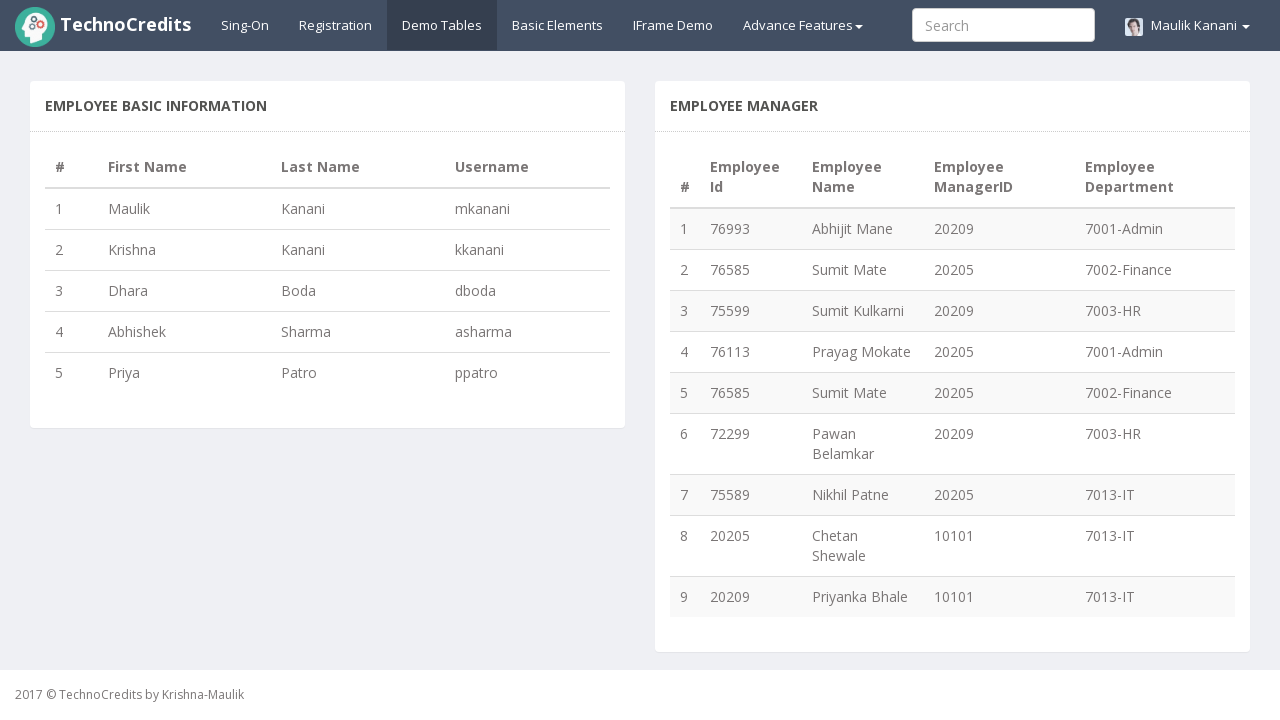

Filtered usernames with length greater than 6 characters. Found 3 matching usernames
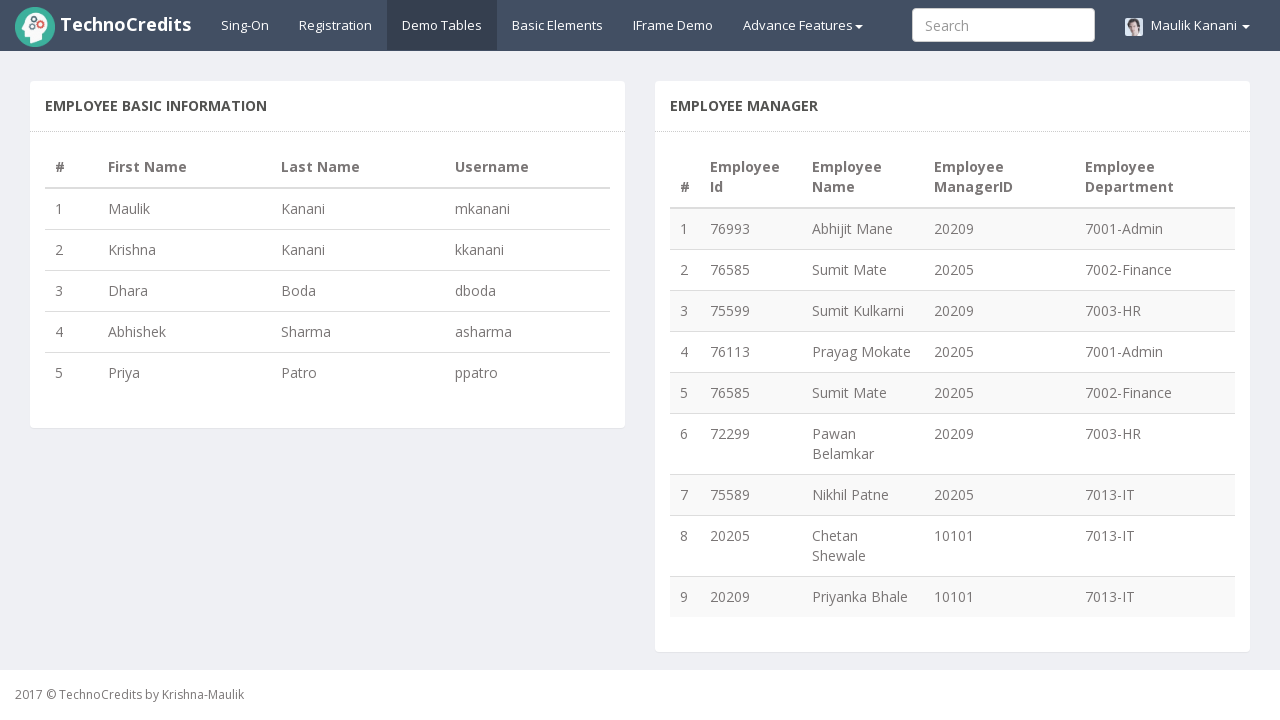

Assertion passed: Found usernames with length greater than 6 characters
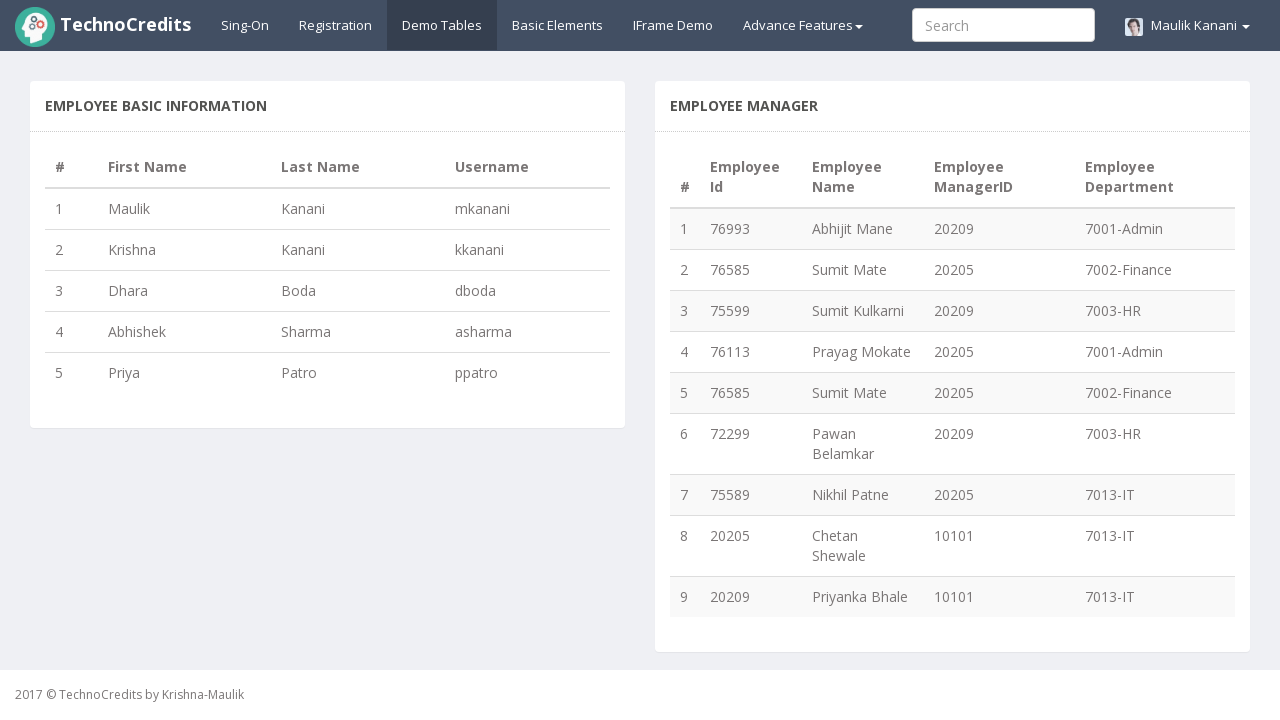

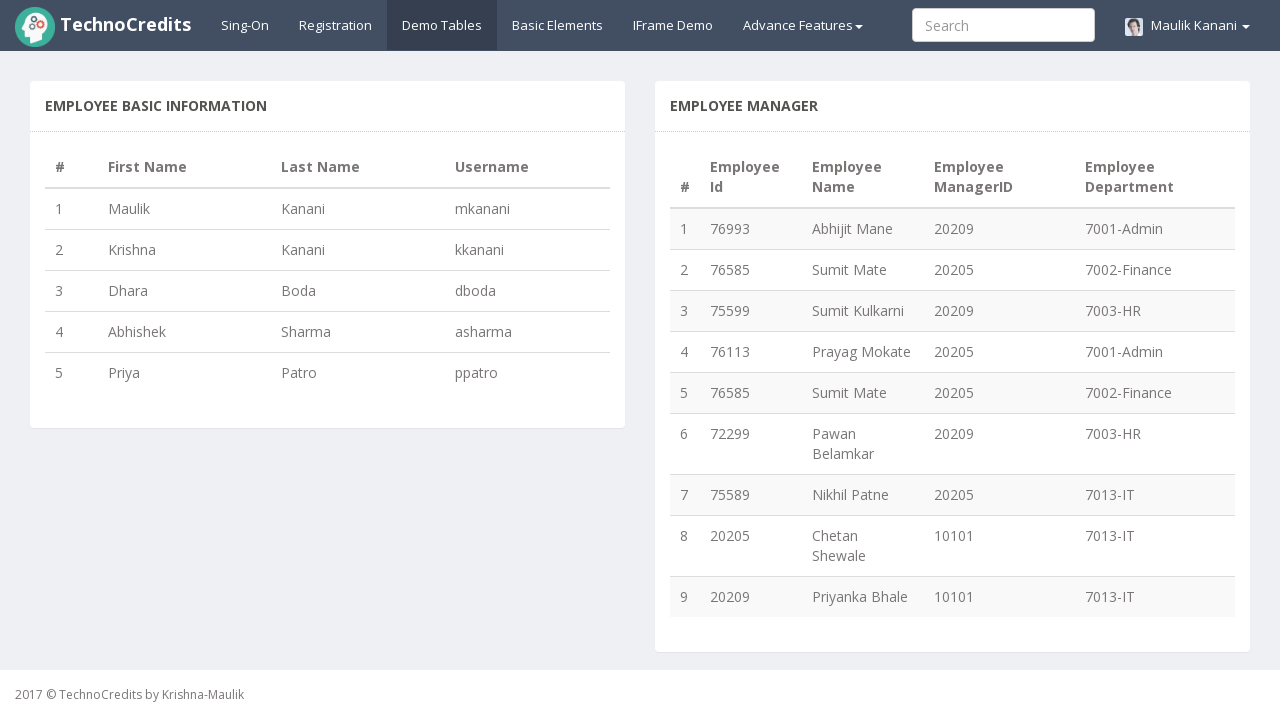